Navigates to the nopCommerce demo site and verifies the page loads by checking the title is accessible.

Starting URL: https://demo.nopcommerce.com/

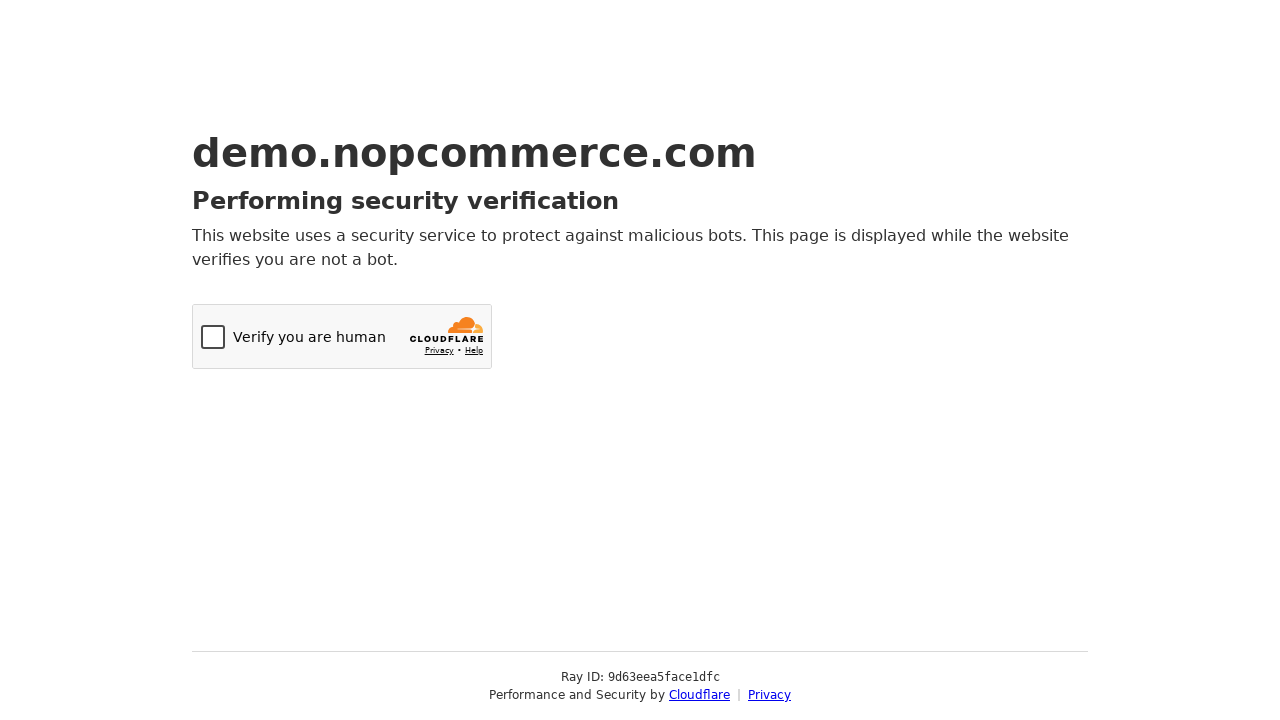

Navigated to nopCommerce demo site
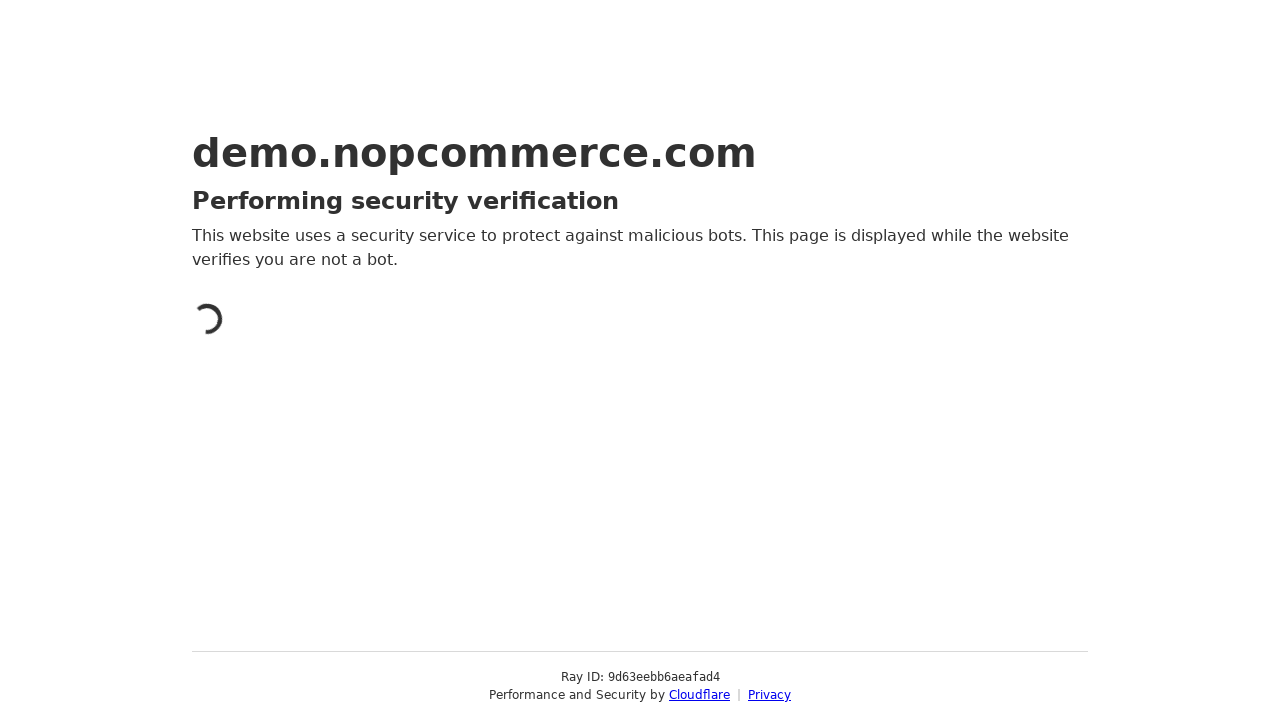

Page DOM content loaded
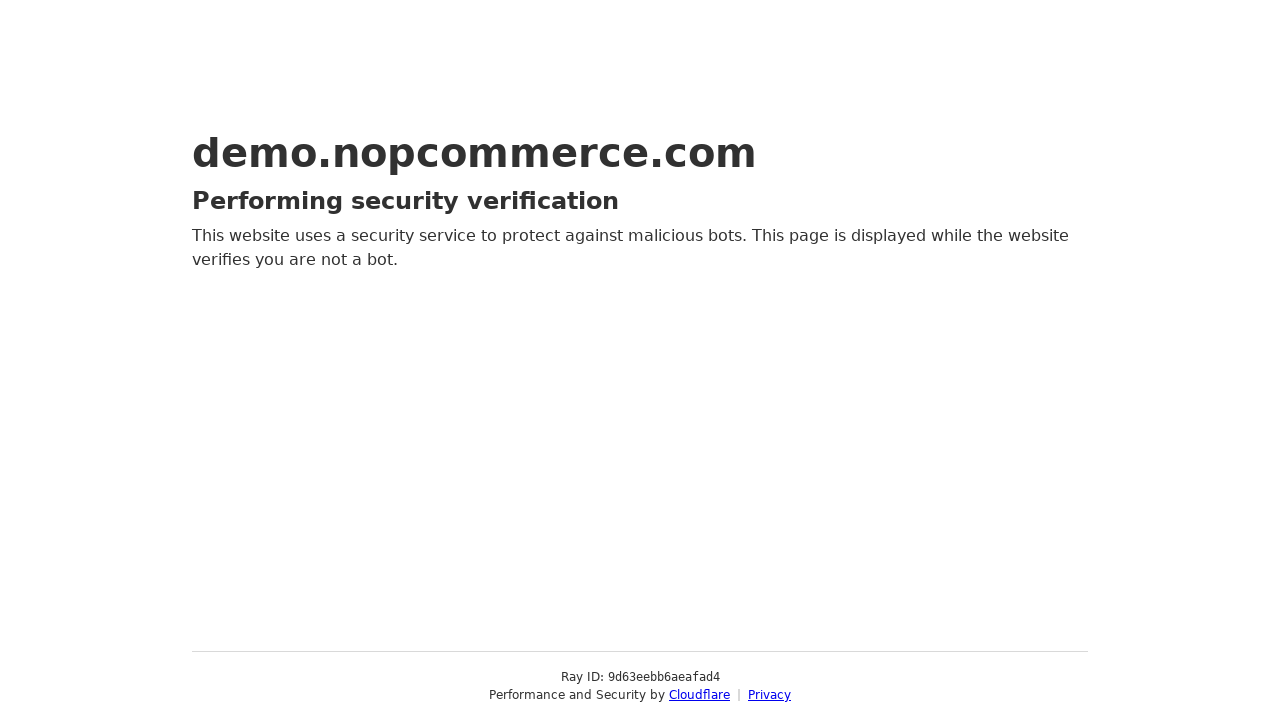

Verified page title is accessible: Just a moment...
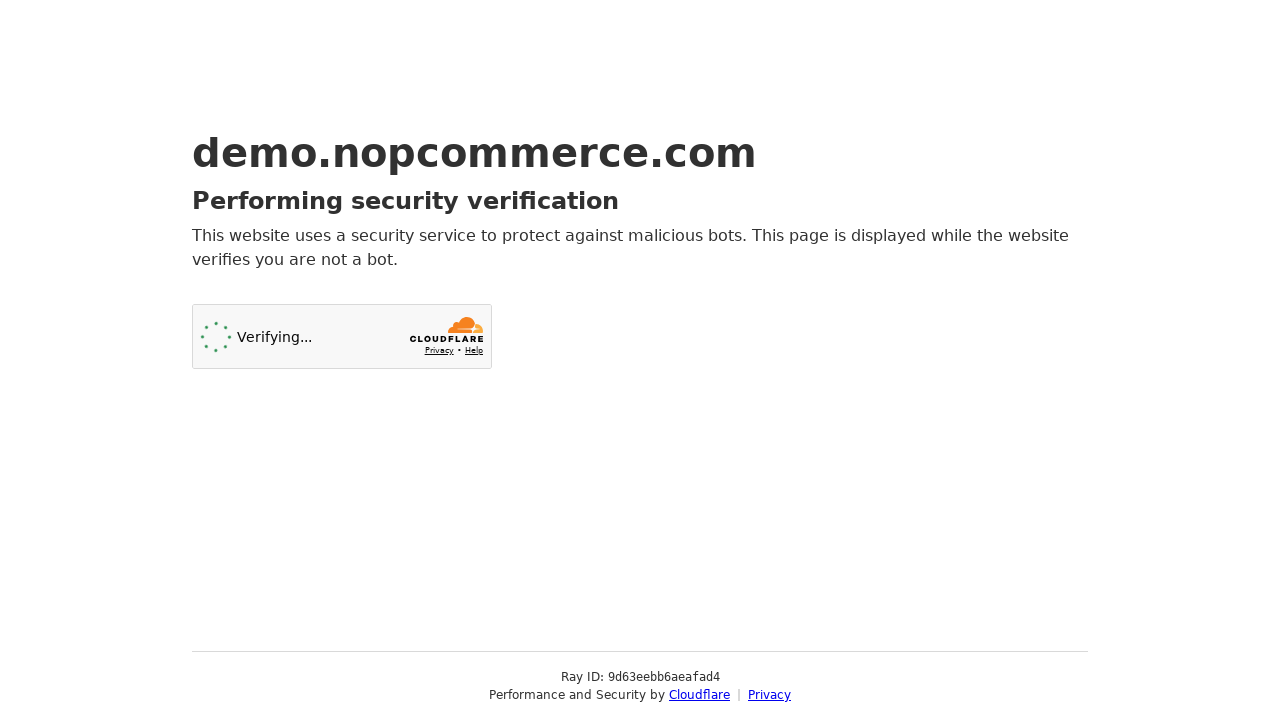

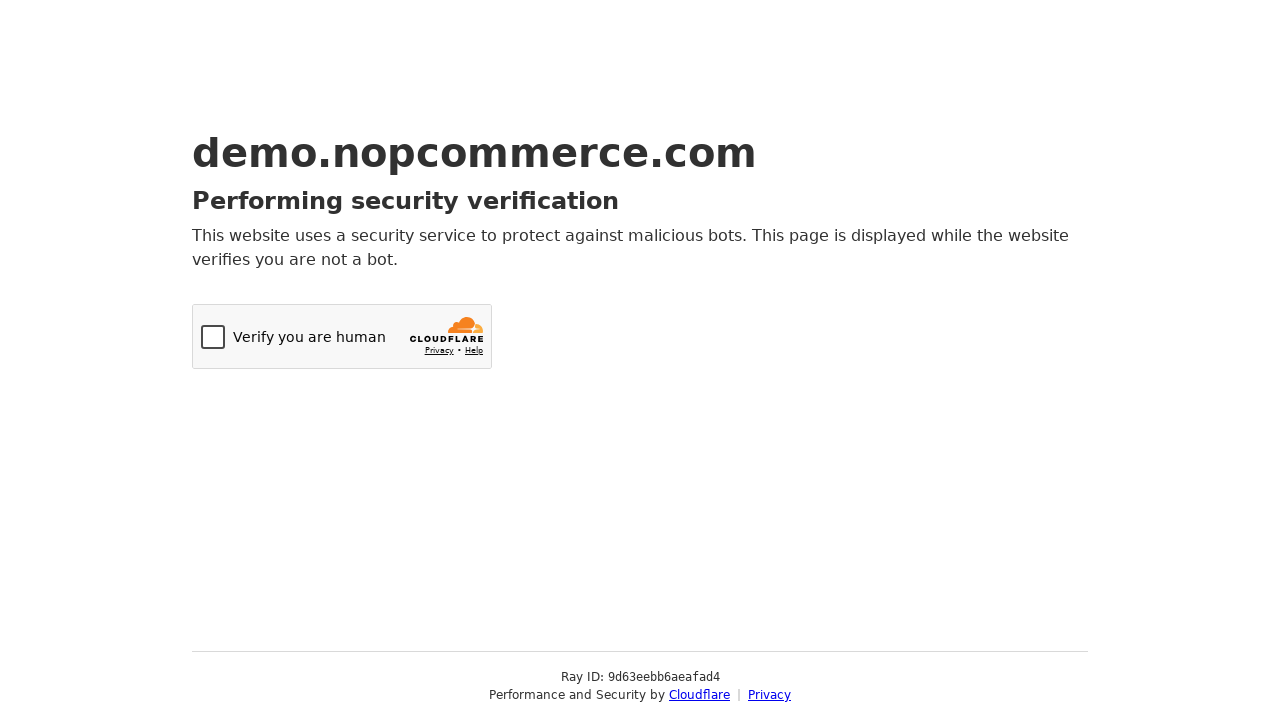